Tests a mortgage calculator by clearing the pre-populated purchase price field, entering a new value, clicking calculate, and verifying the payment results are displayed

Starting URL: https://www.mlcalc.com

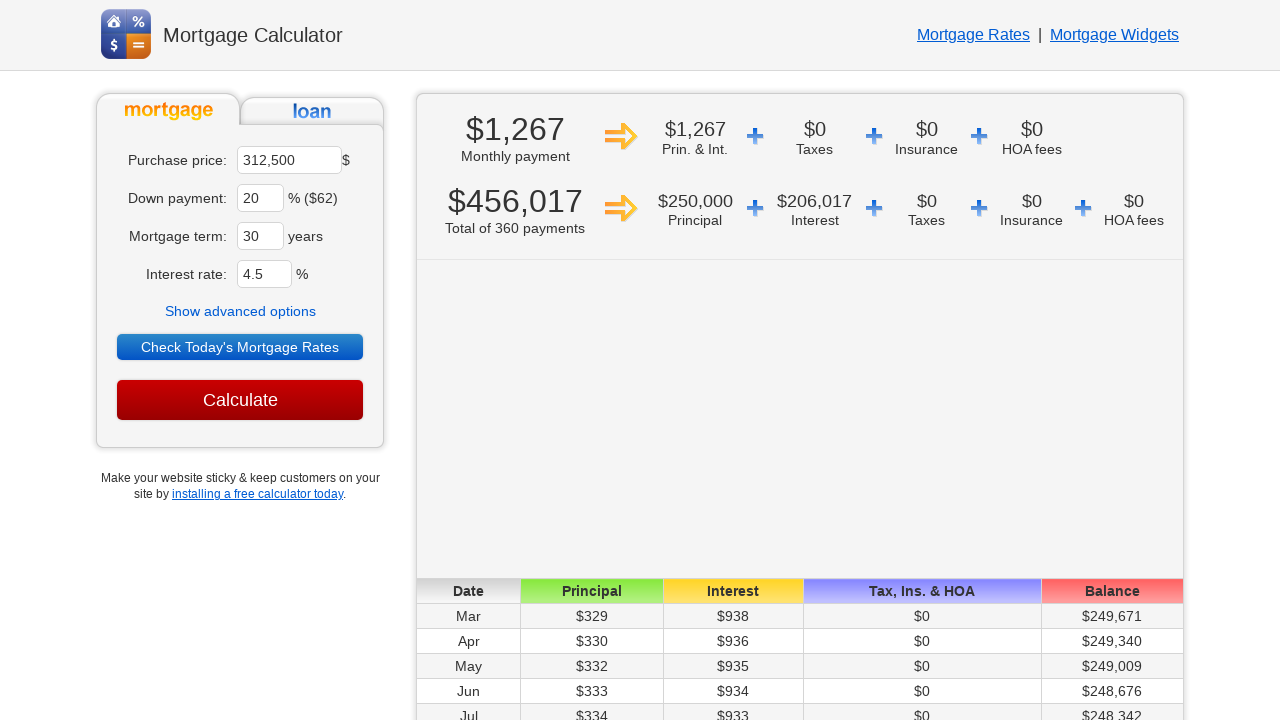

Cleared the pre-populated purchase price field on input[name='ma']
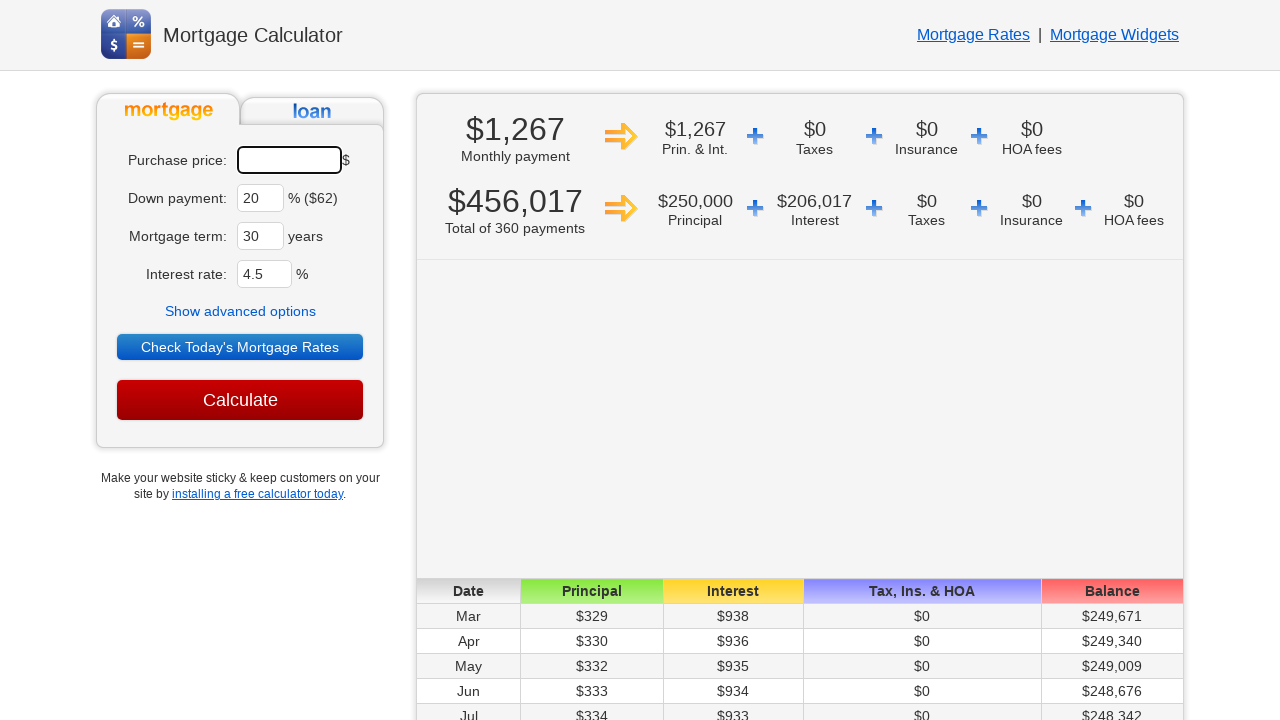

Entered new purchase price of 250000 on input[name='ma']
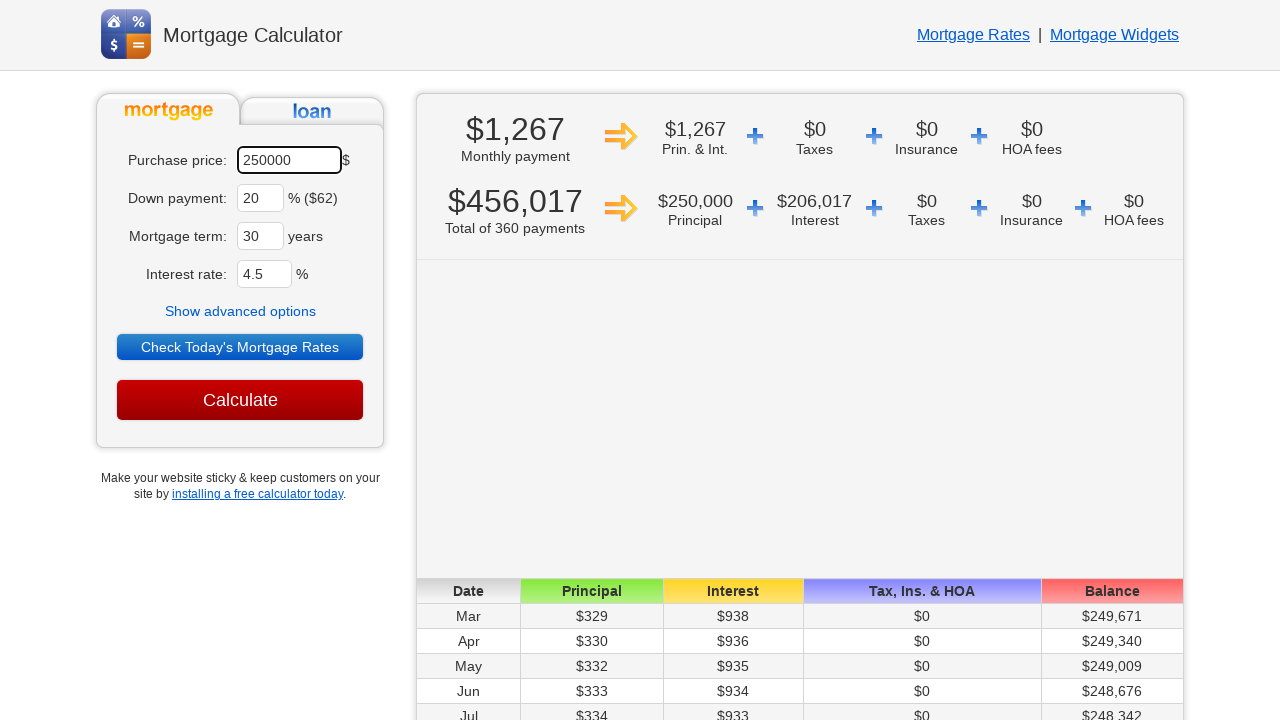

Clicked the Calculate button at (240, 400) on input[value='Calculate']
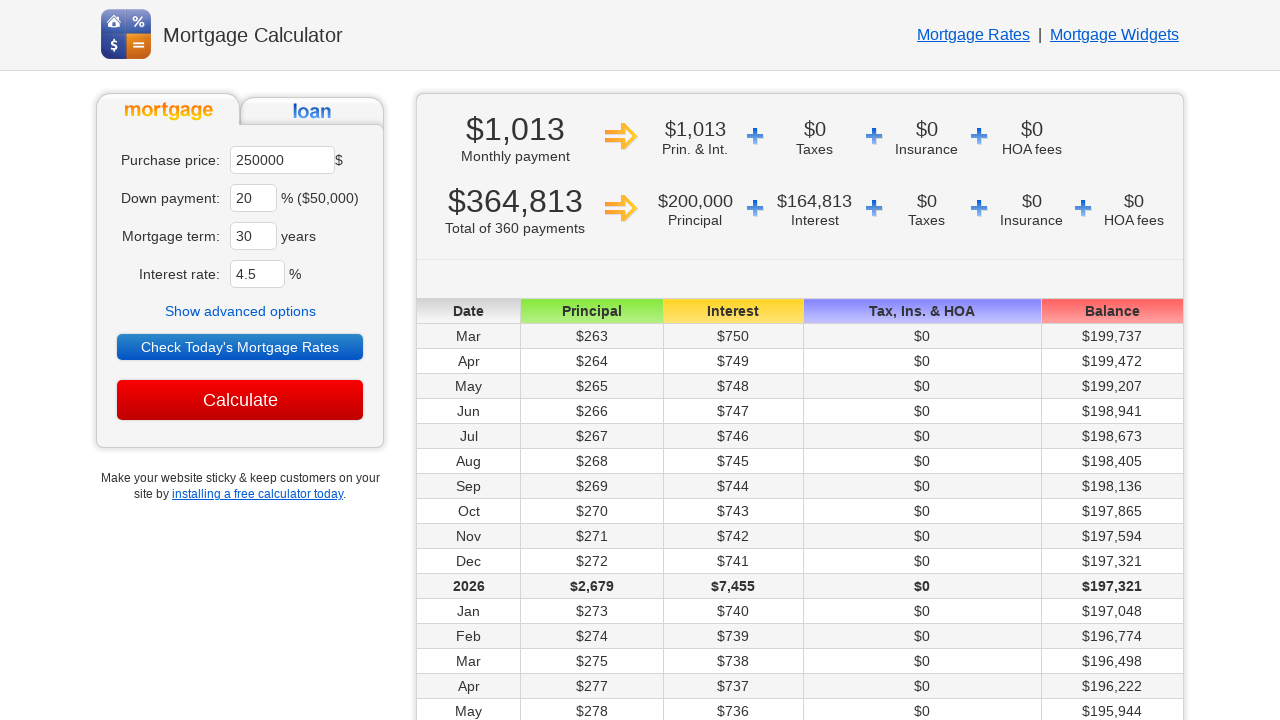

Payment results loaded and displayed
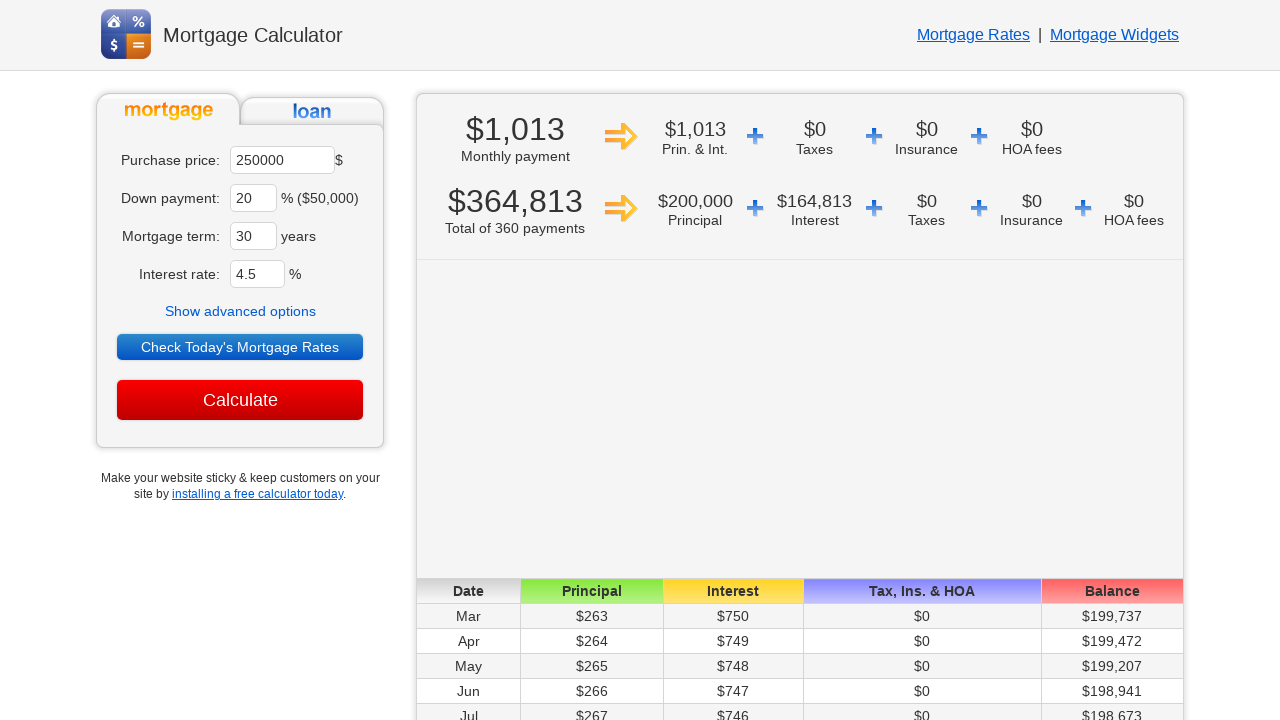

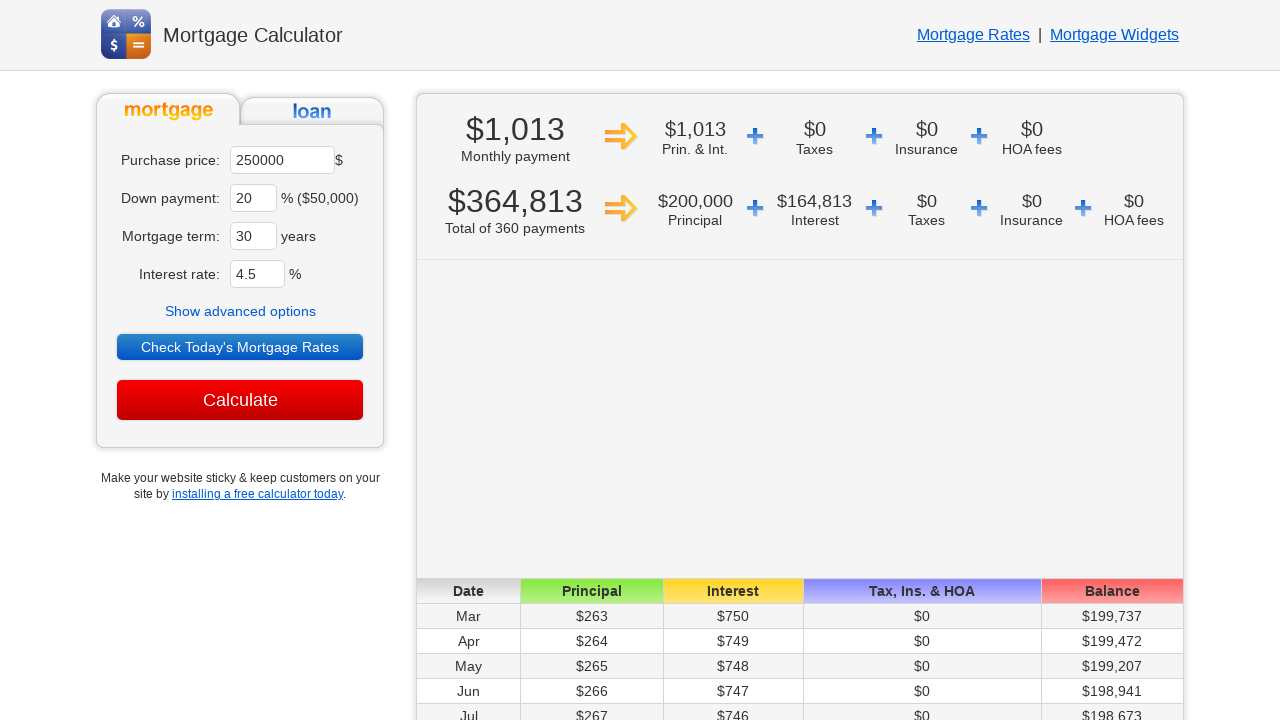